Navigates to Python.org and extracts upcoming events information from the events widget section

Starting URL: https://python.org

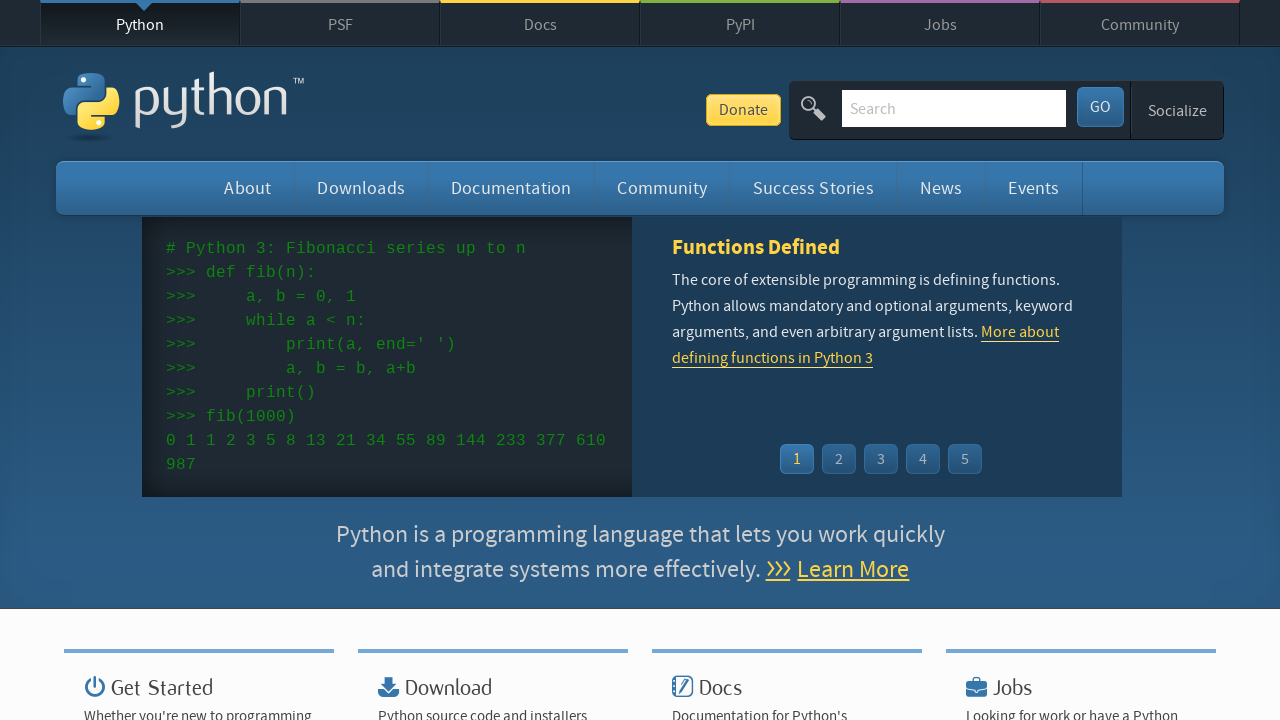

Navigated to Python.org homepage
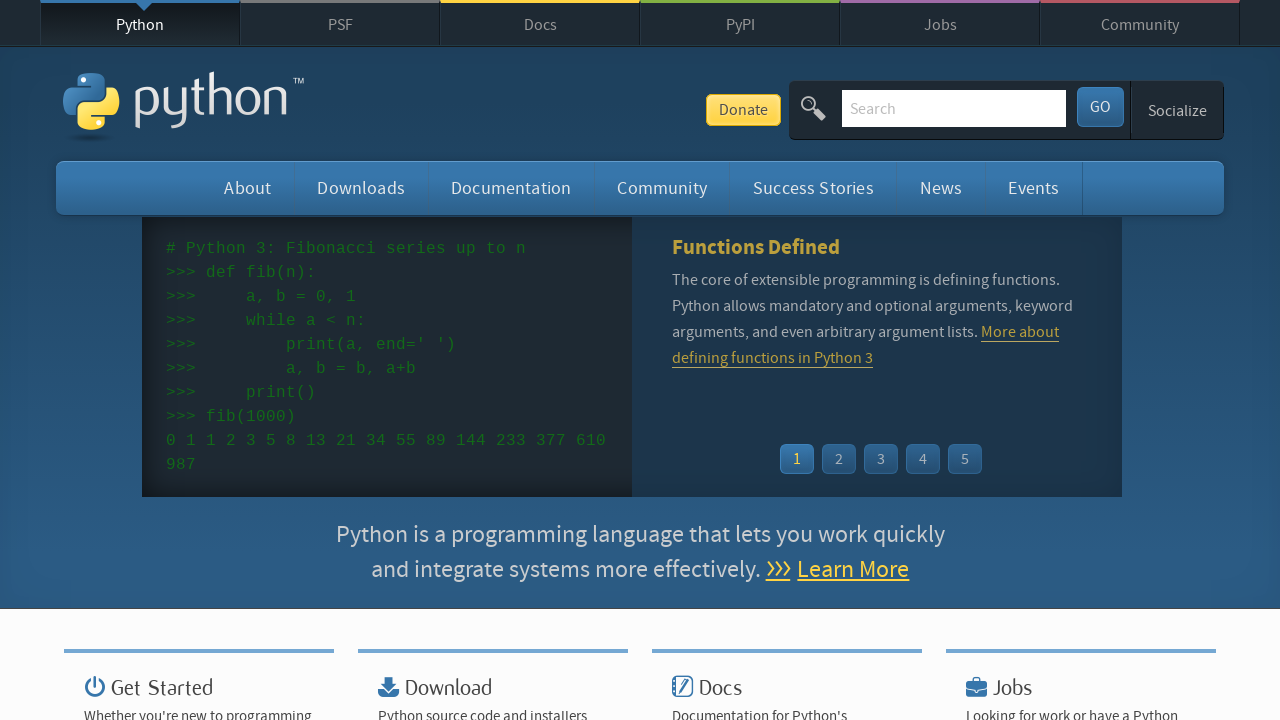

Event widget loaded
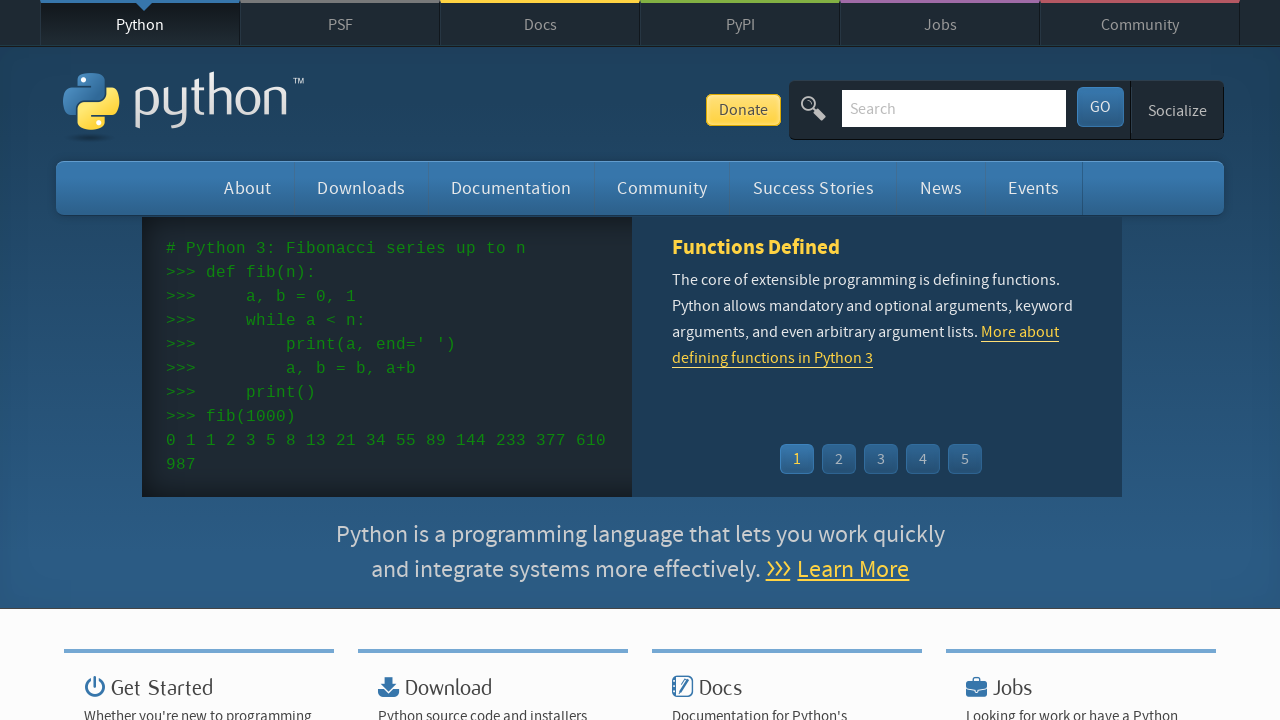

Extracted event times from event widget
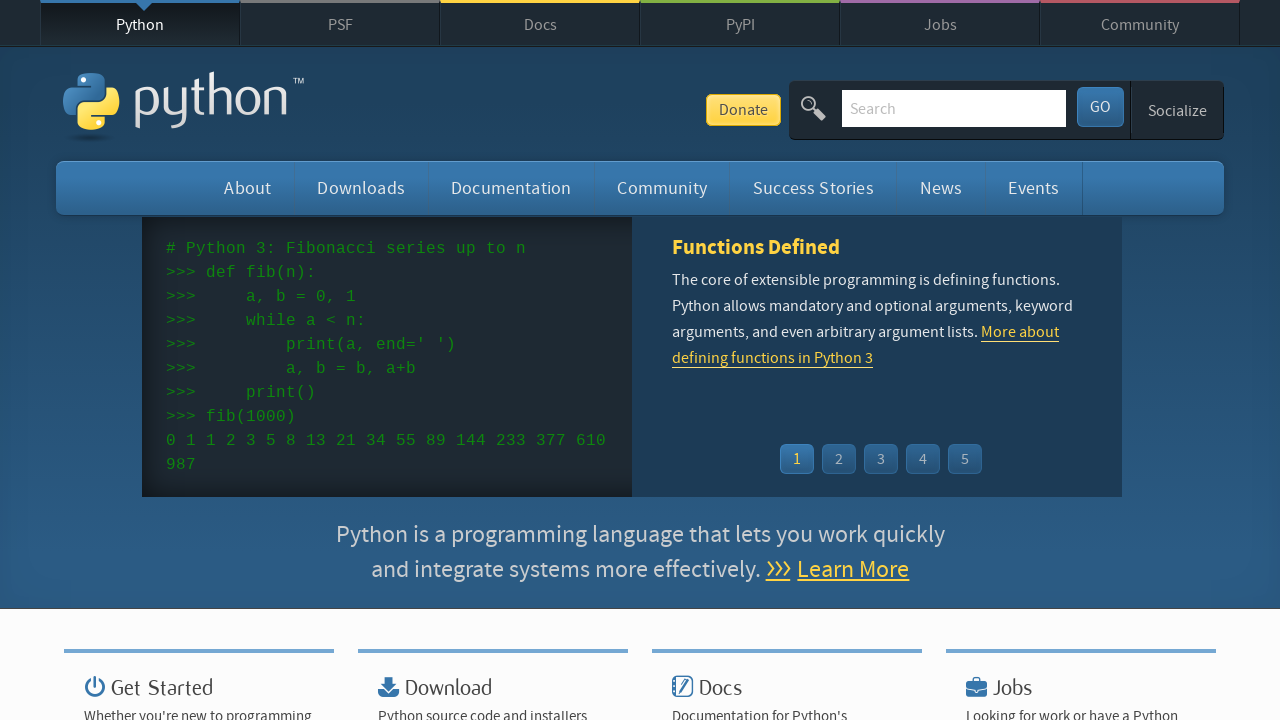

Extracted event names from event widget
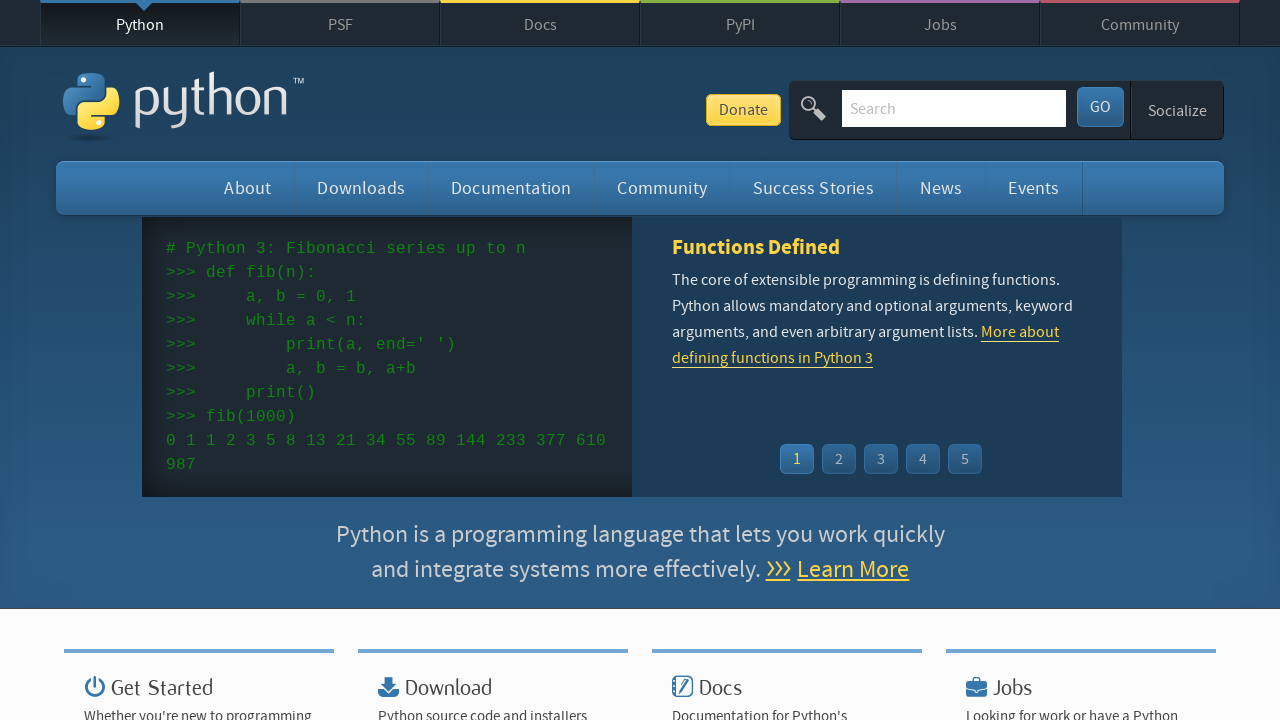

Verified that events are present (event_times count > 0)
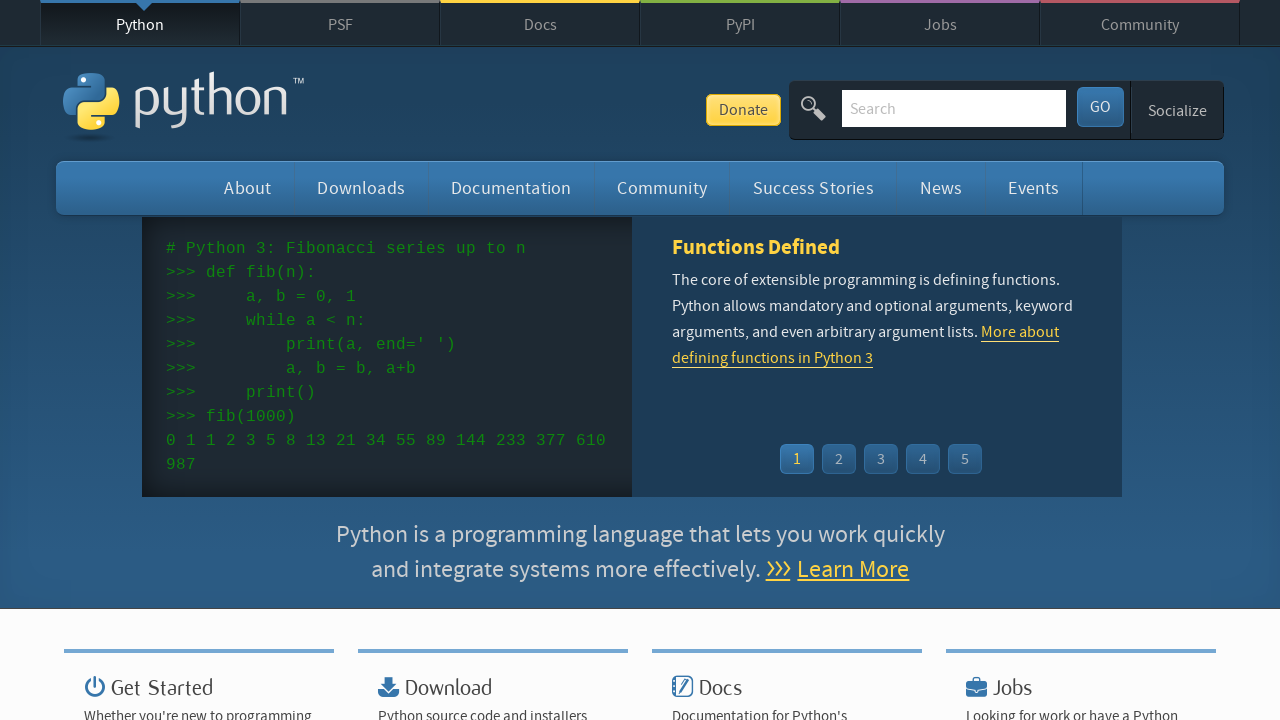

Verified that event names are present (event_names count > 0)
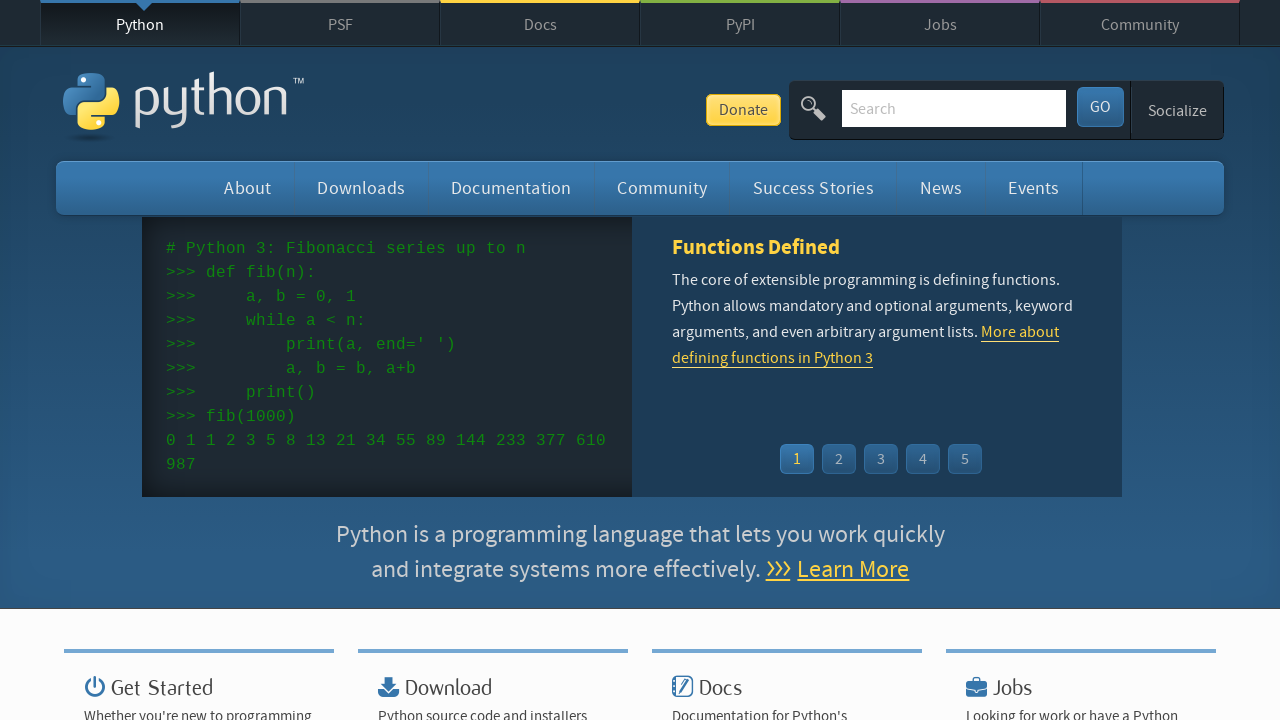

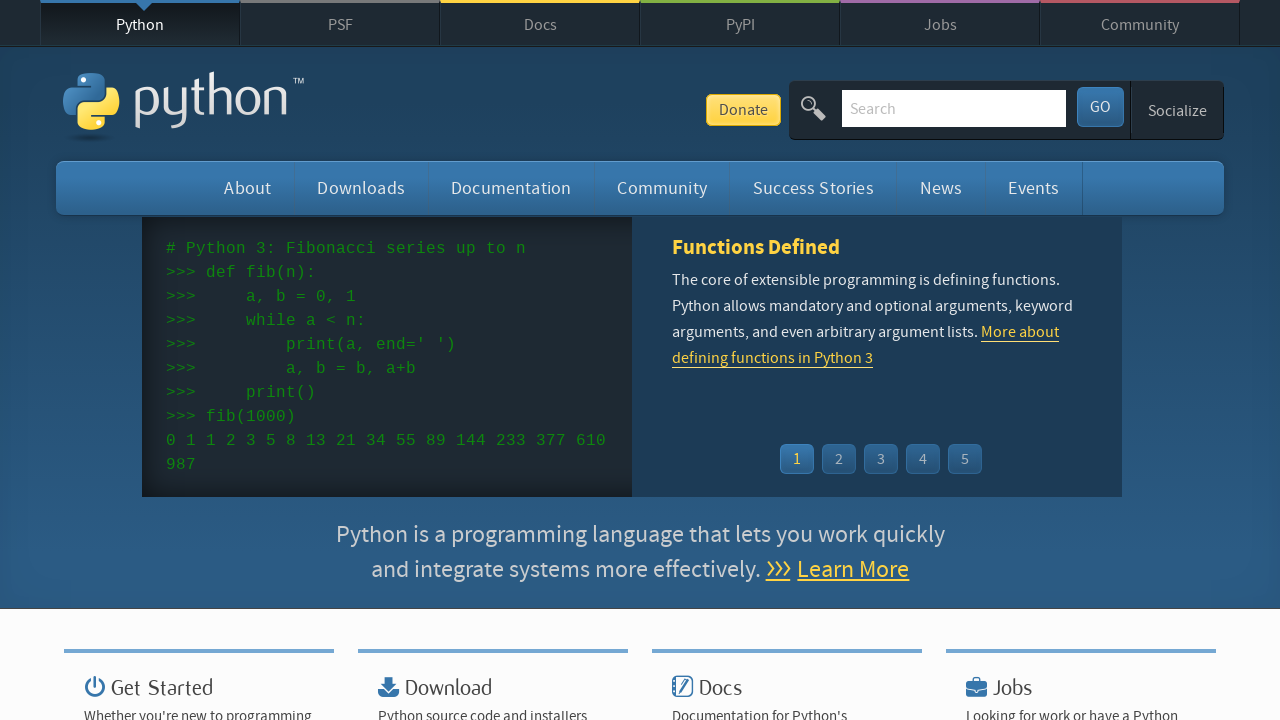